Tests navigation to Samsung Galaxy S6 product page by clicking on the product link and verifying the product title is displayed correctly

Starting URL: https://demoblaze.com/index.html

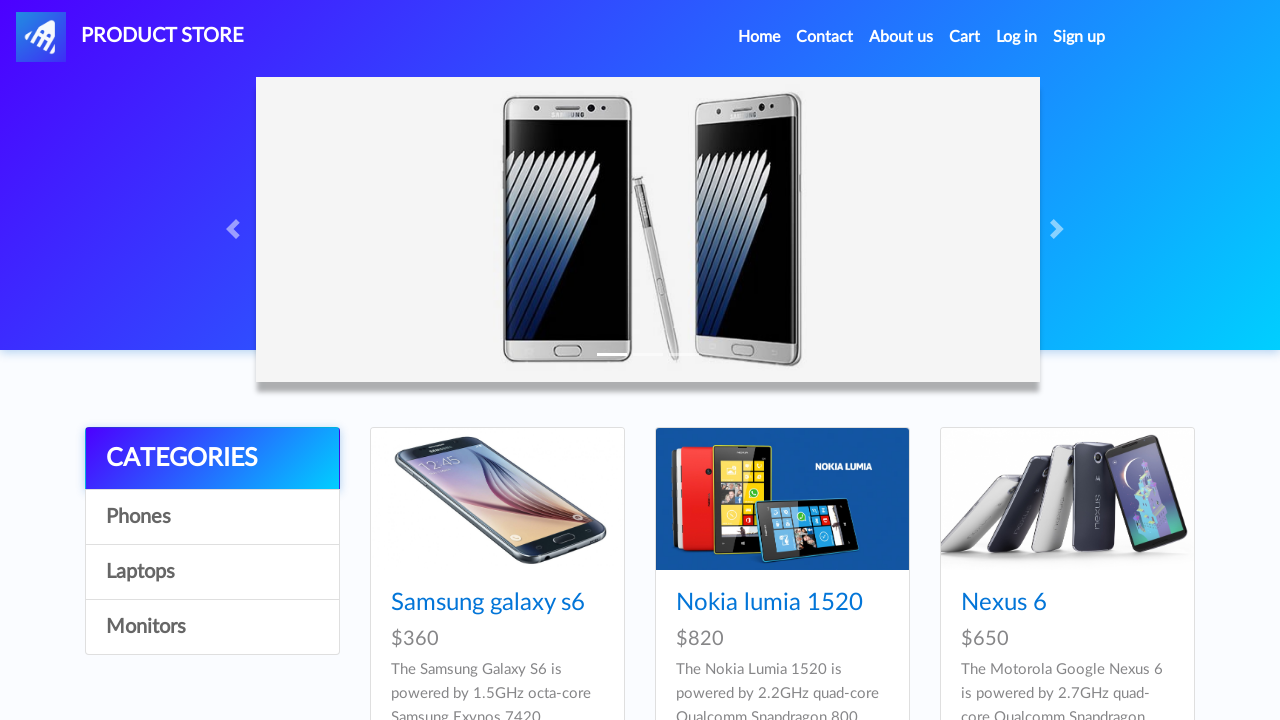

Clicked on Samsung Galaxy S6 product link at (488, 603) on text=Samsung galaxy s6
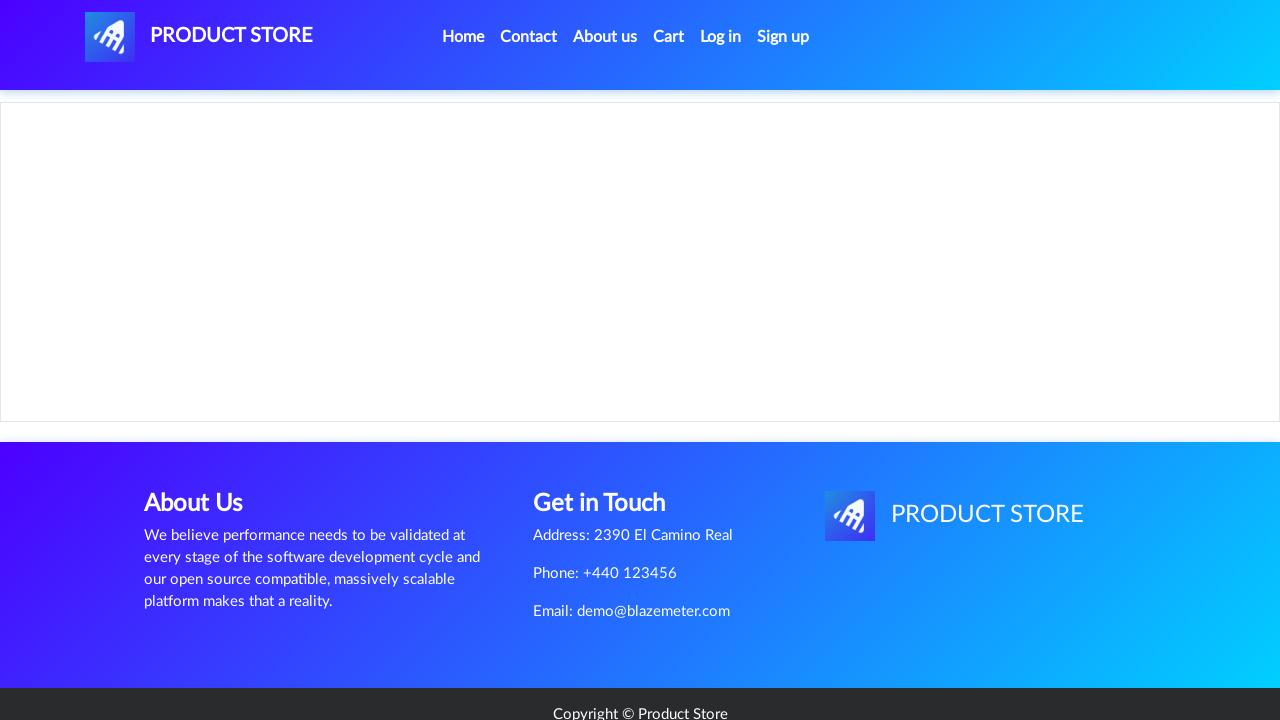

Product title element loaded
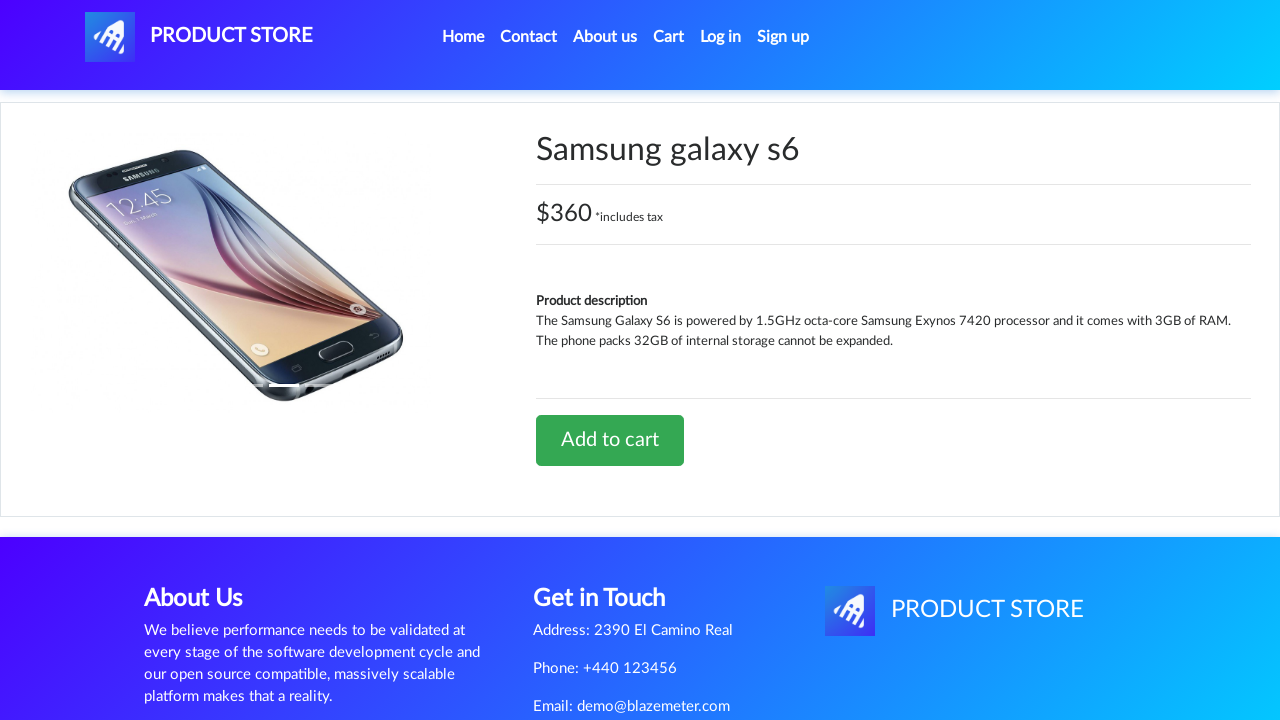

Located product title element
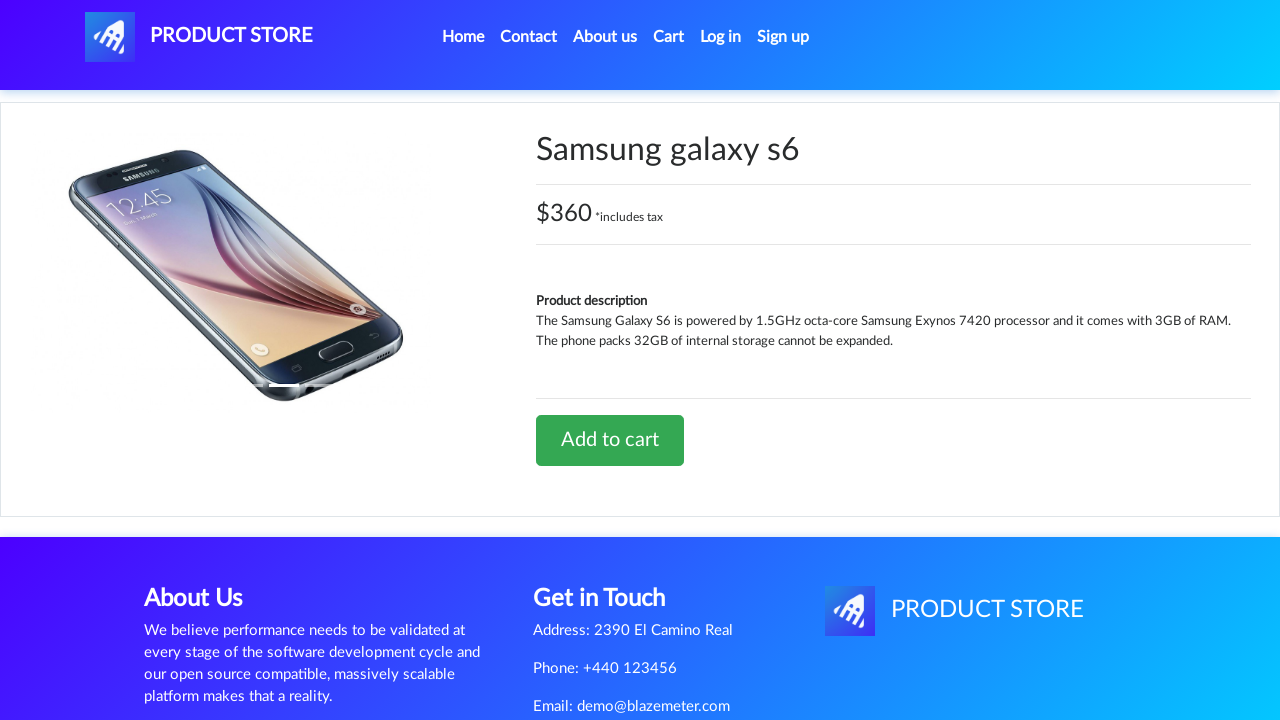

Verified product title is 'Samsung galaxy s6'
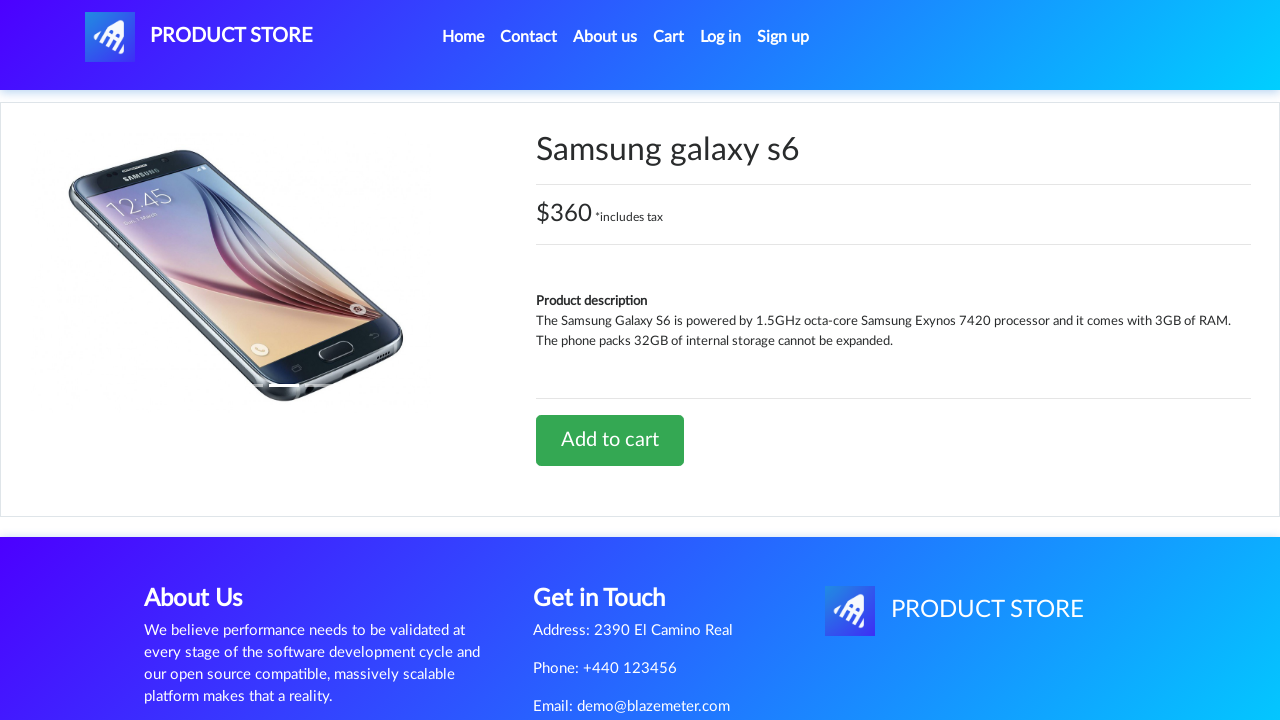

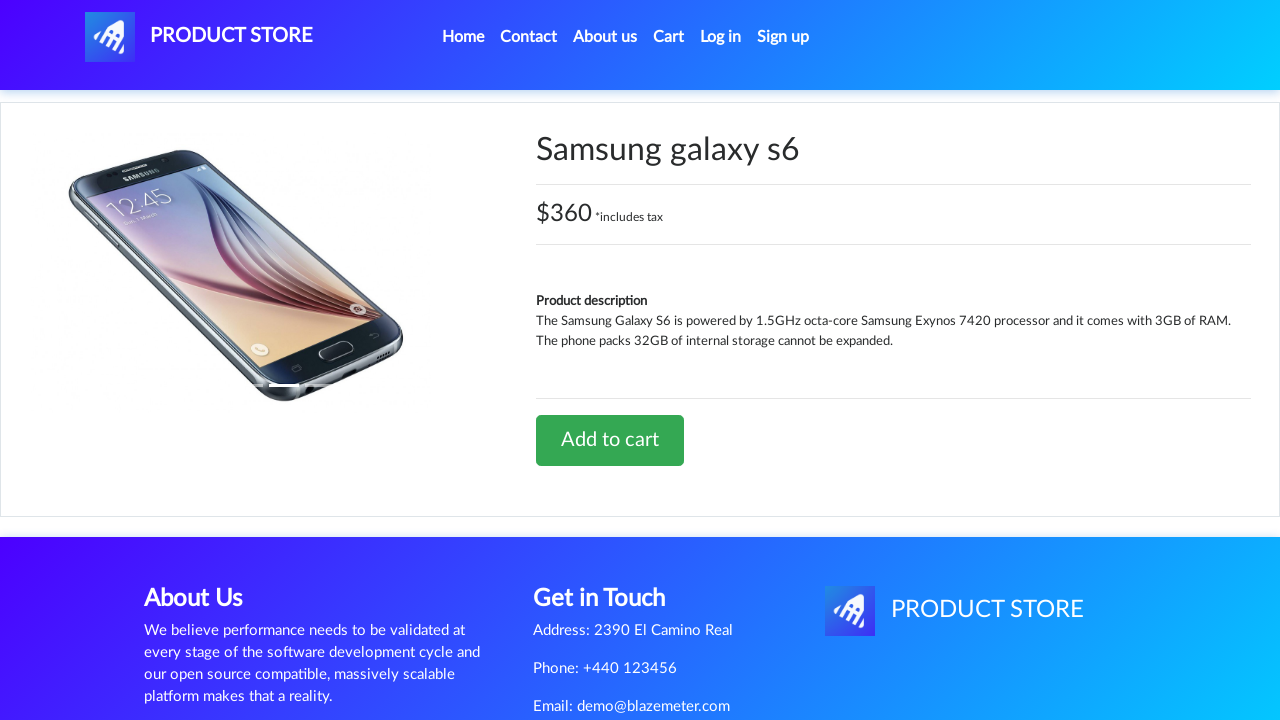